Tests drag and drop functionality by dragging an element and dropping it onto a target element using the dragAndDrop method

Starting URL: https://jqueryui.com/droppable

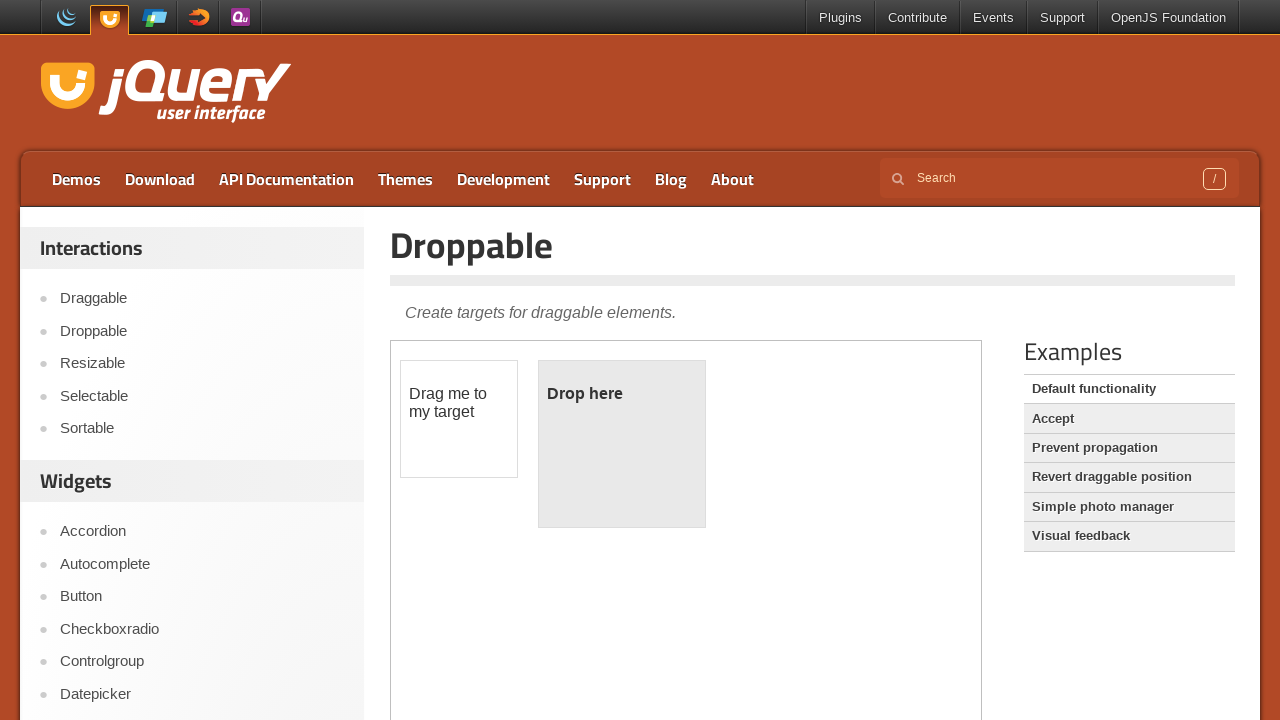

Dragged draggable element and dropped it onto droppable target element at (622, 444)
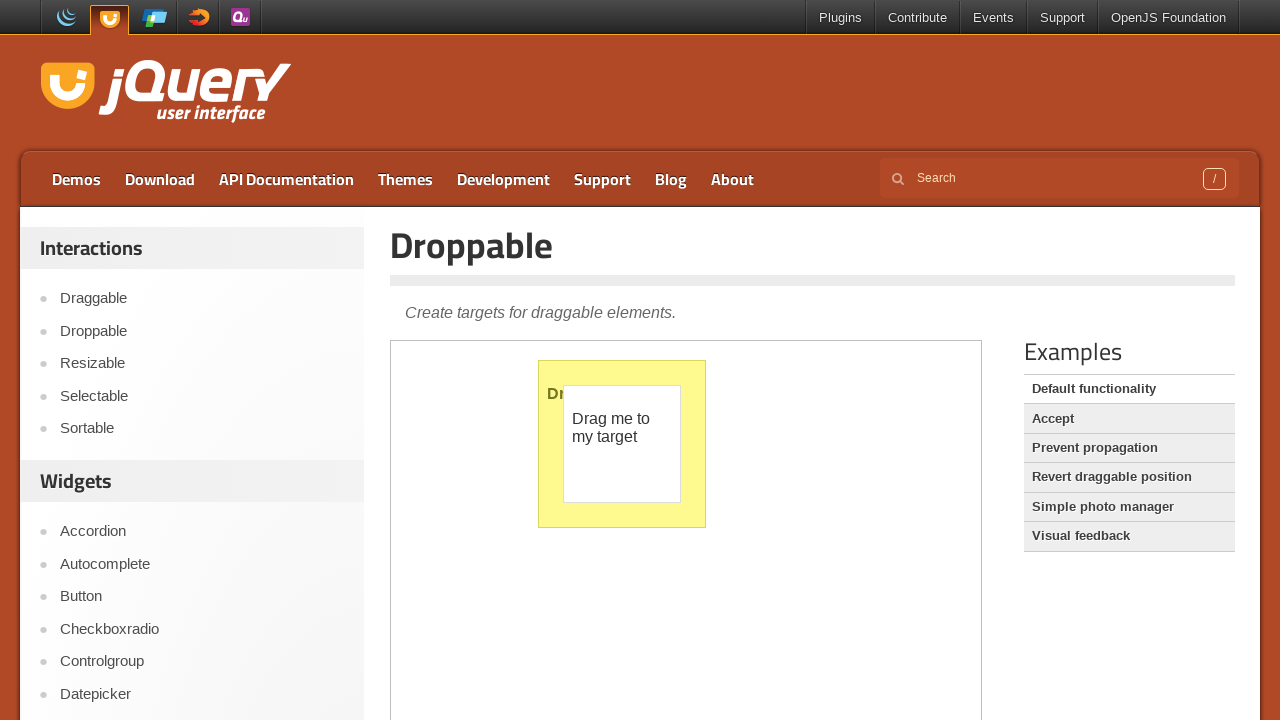

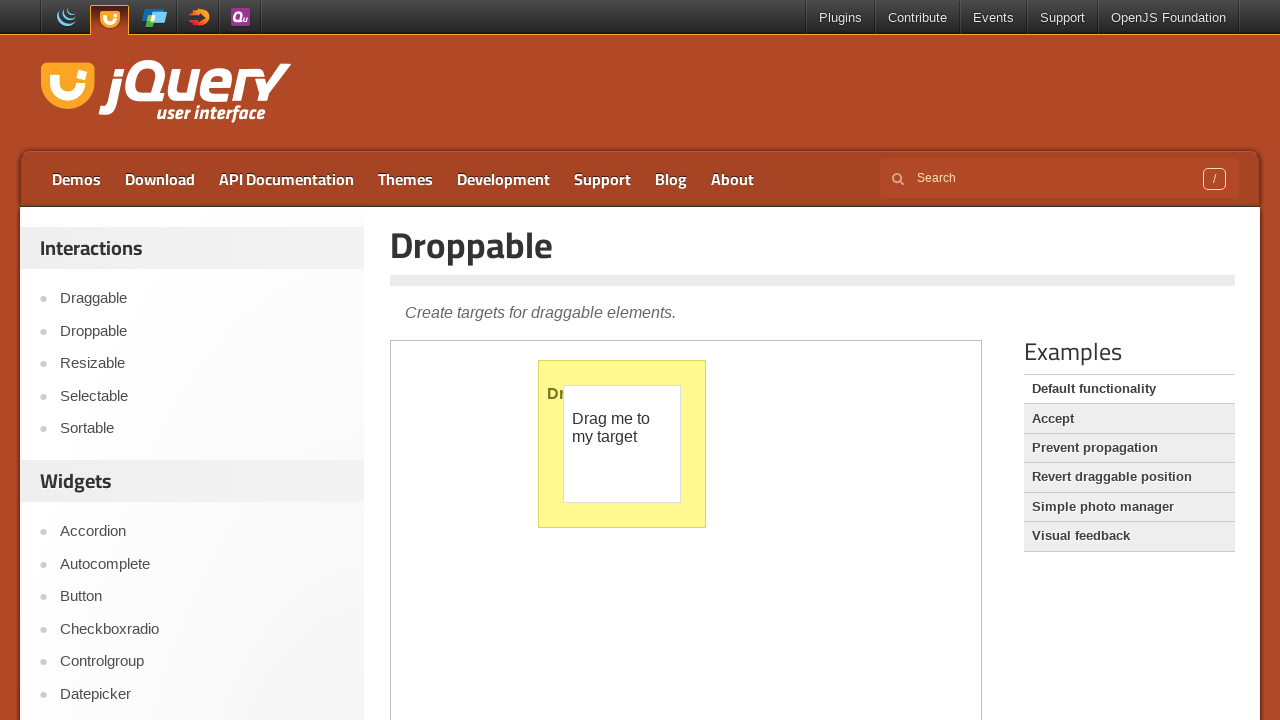